Tests that other controls are hidden when editing a todo item

Starting URL: https://demo.playwright.dev/todomvc

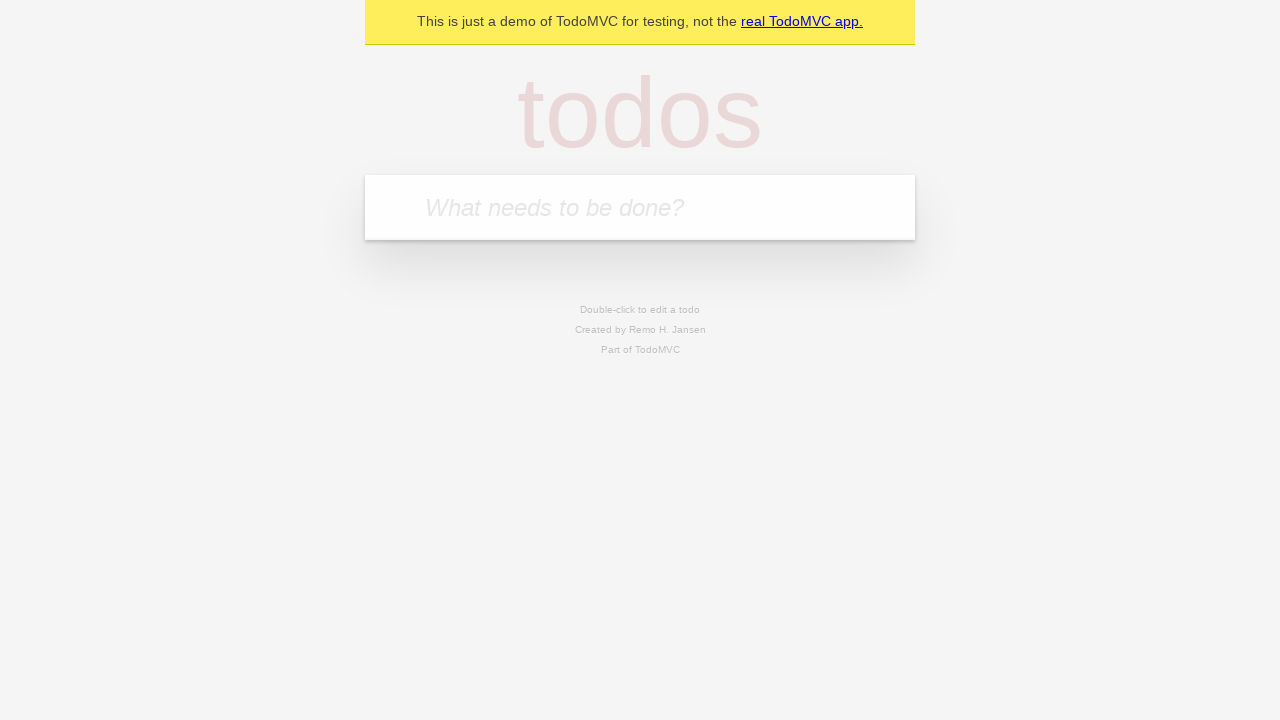

Filled input field with 'buy some cheese' on internal:attr=[placeholder="What needs to be done?"i]
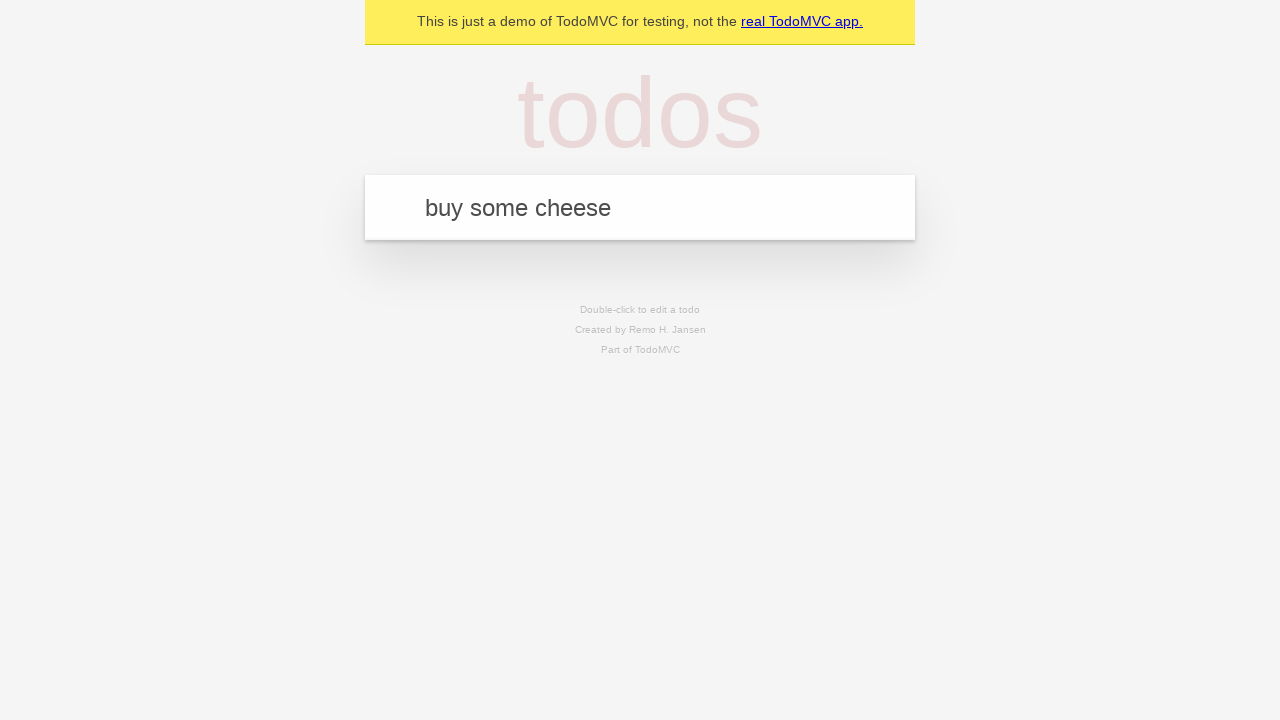

Pressed Enter to create first todo item on internal:attr=[placeholder="What needs to be done?"i]
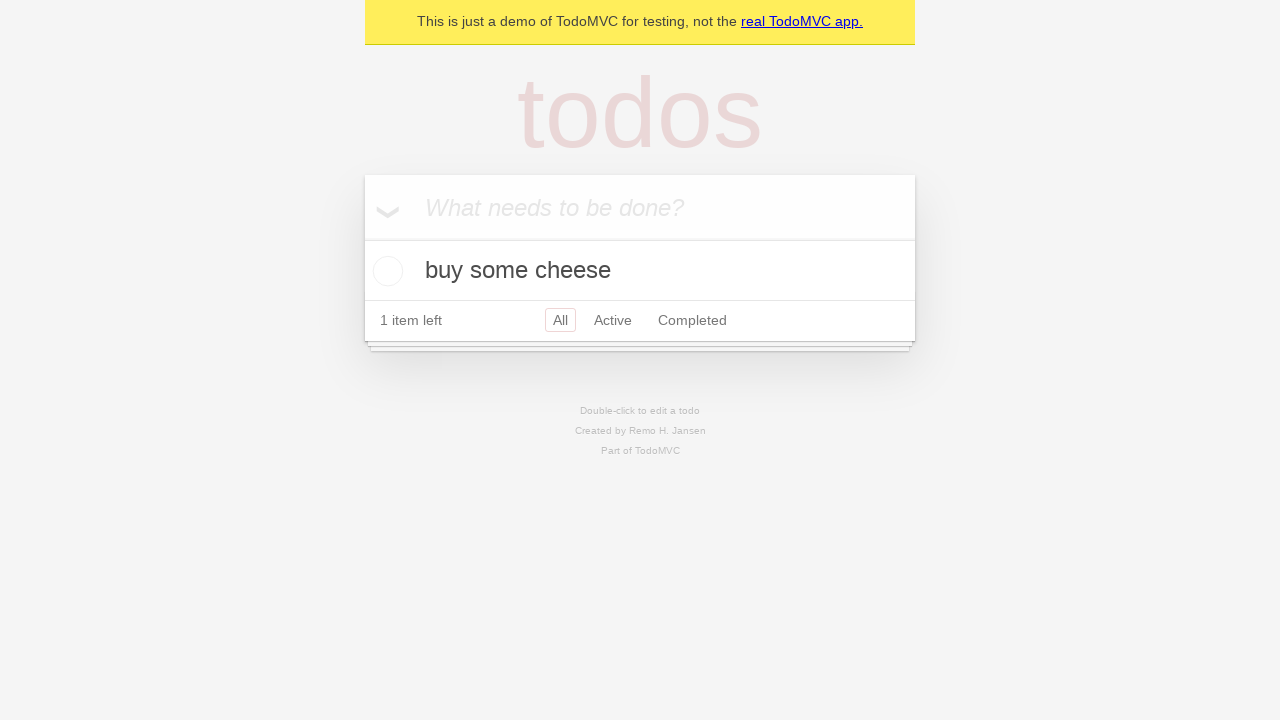

Filled input field with 'feed the cat' on internal:attr=[placeholder="What needs to be done?"i]
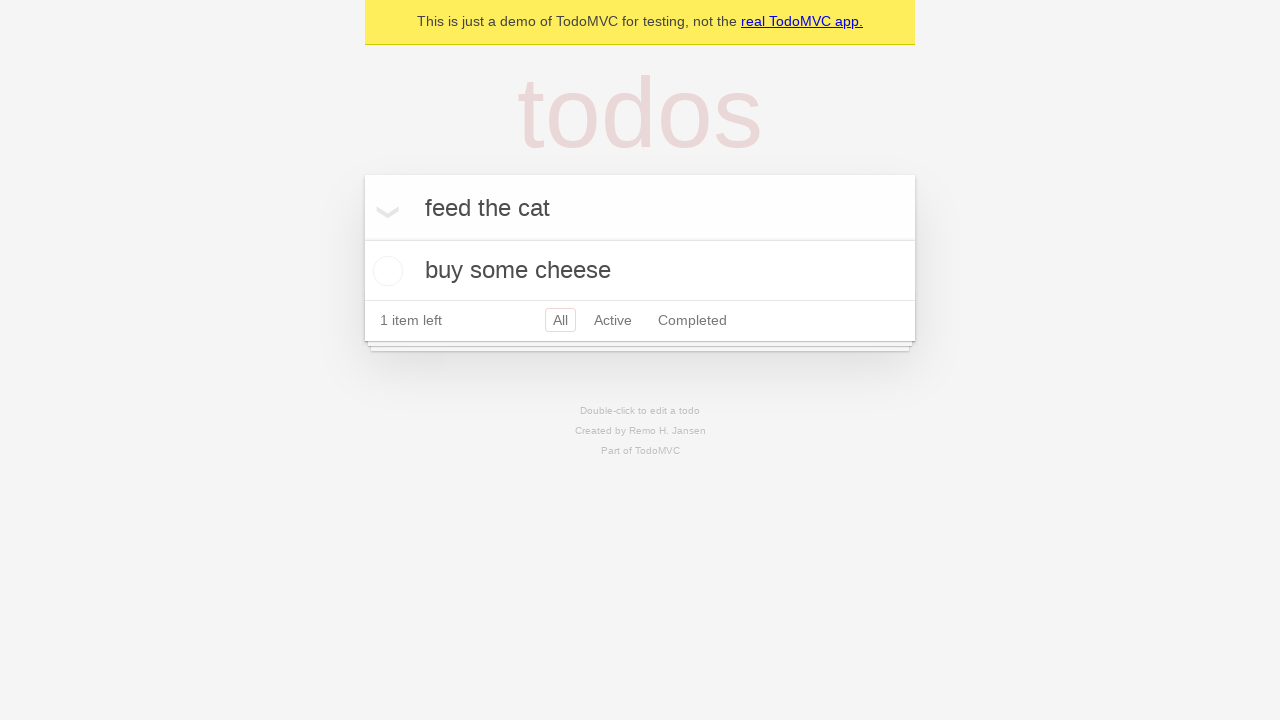

Pressed Enter to create second todo item on internal:attr=[placeholder="What needs to be done?"i]
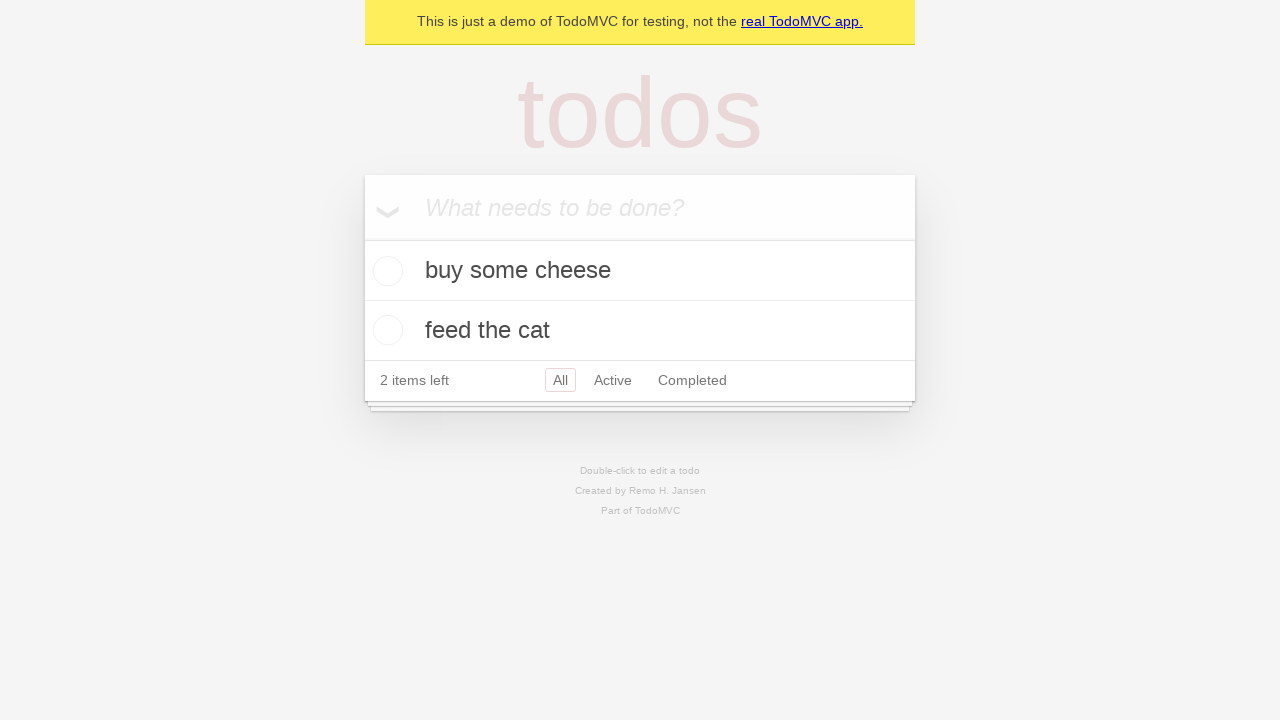

Filled input field with 'book a doctors appointment' on internal:attr=[placeholder="What needs to be done?"i]
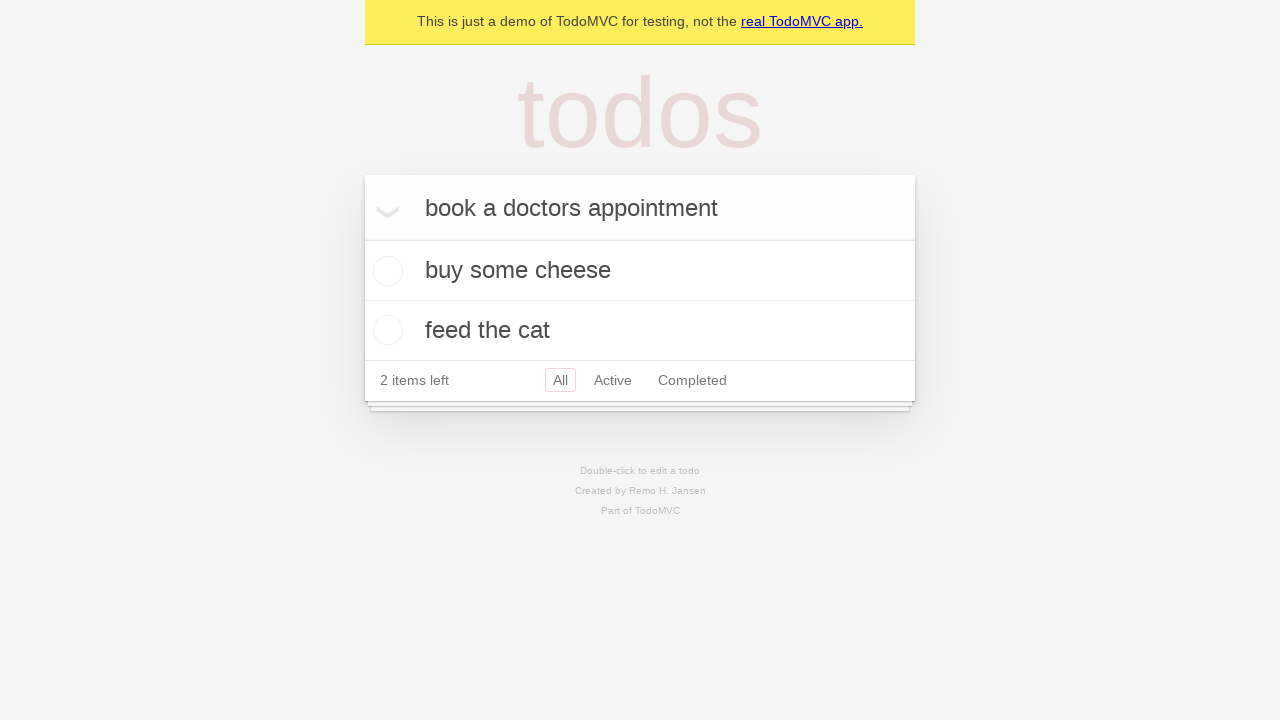

Pressed Enter to create third todo item on internal:attr=[placeholder="What needs to be done?"i]
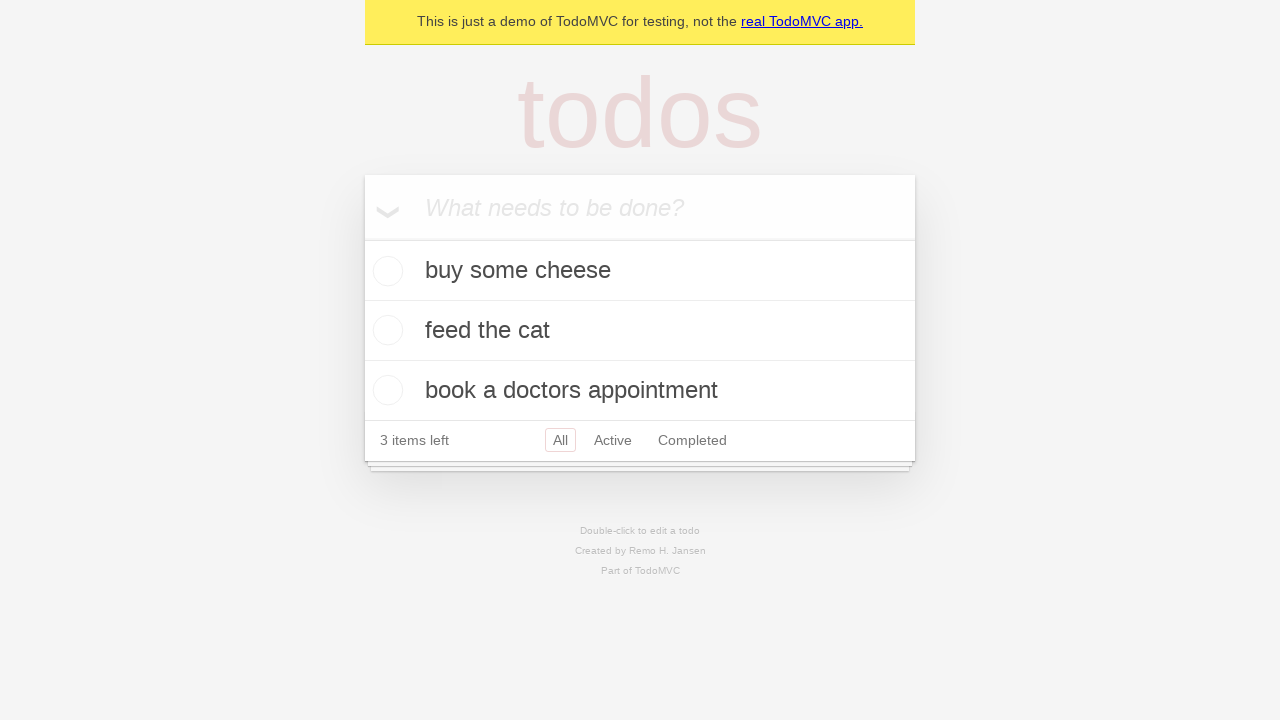

Double-clicked the second todo item to enter edit mode at (640, 331) on internal:testid=[data-testid="todo-item"s] >> nth=1
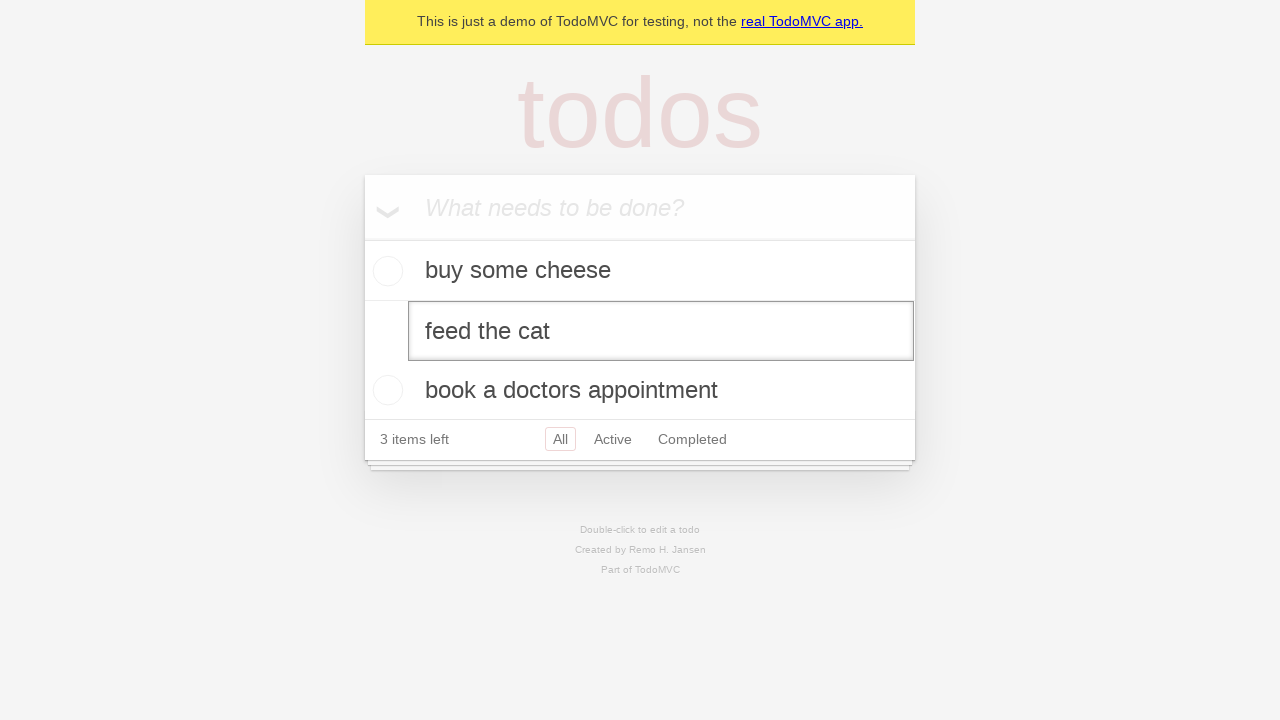

Waited for edit input field to appear
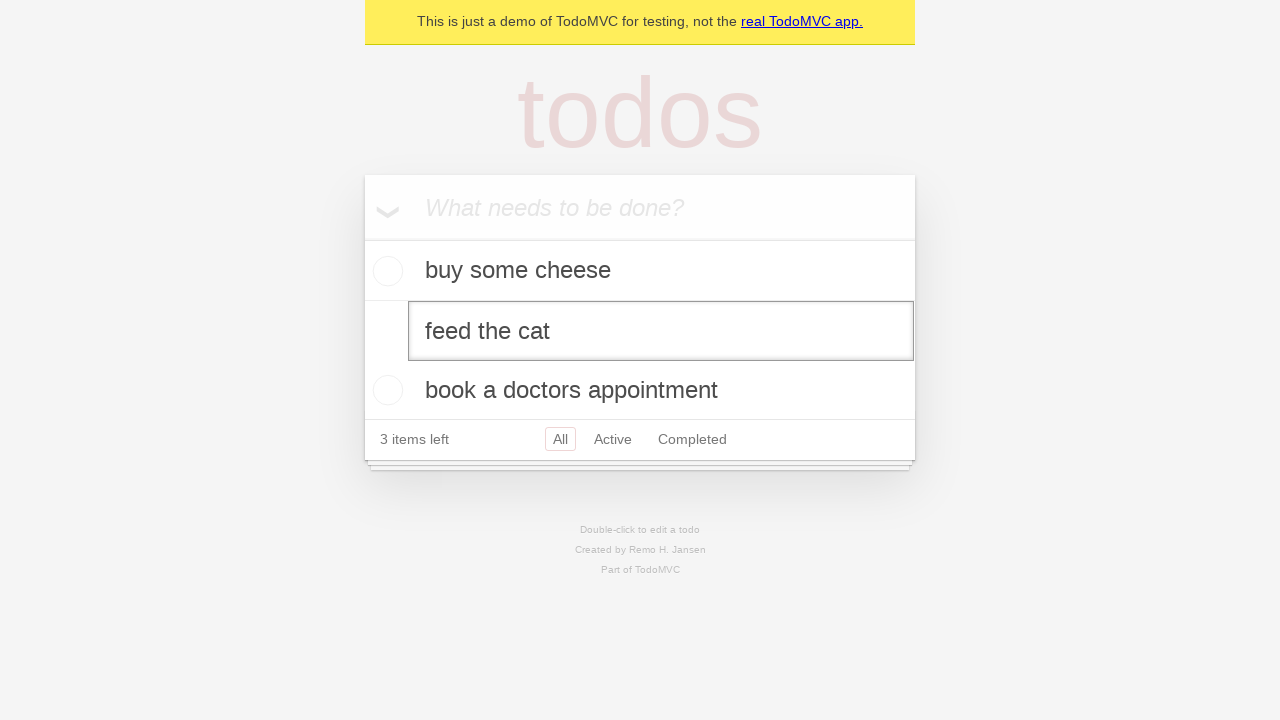

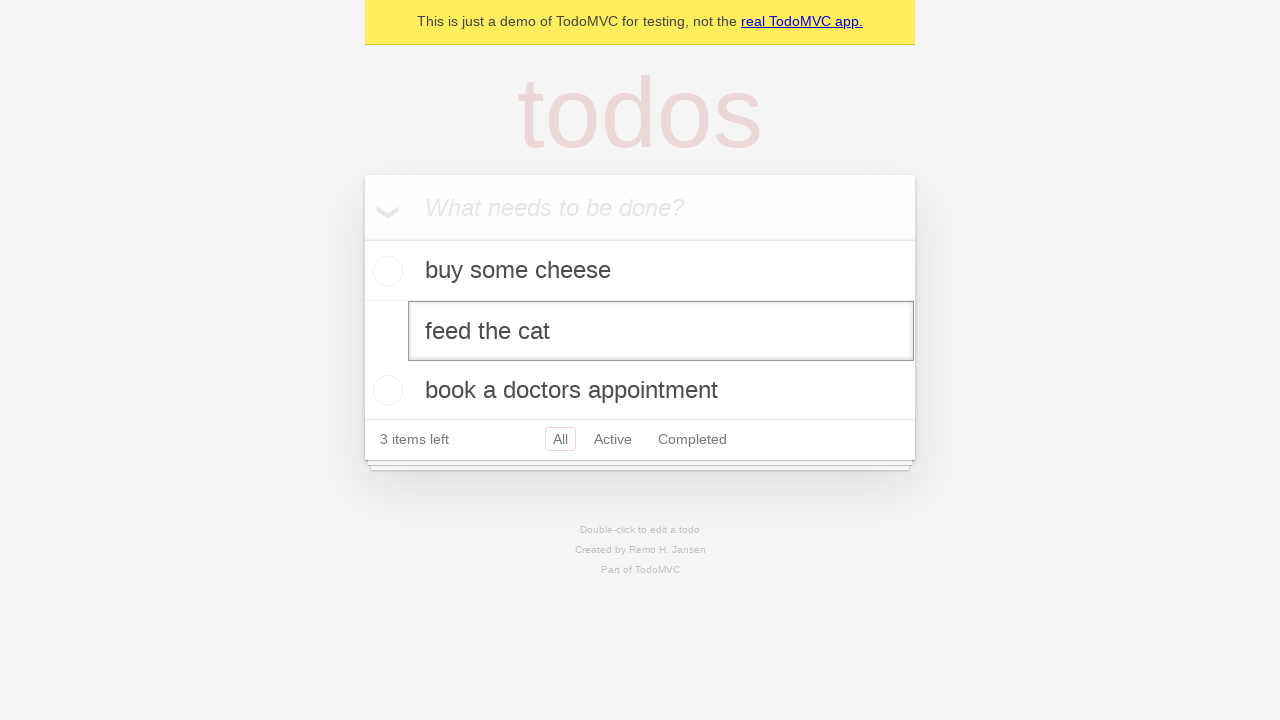